Tests the filter/search functionality on a practice e-commerce offers page by entering a search term in the search field

Starting URL: https://rahulshettyacademy.com/seleniumPractise/#/offers

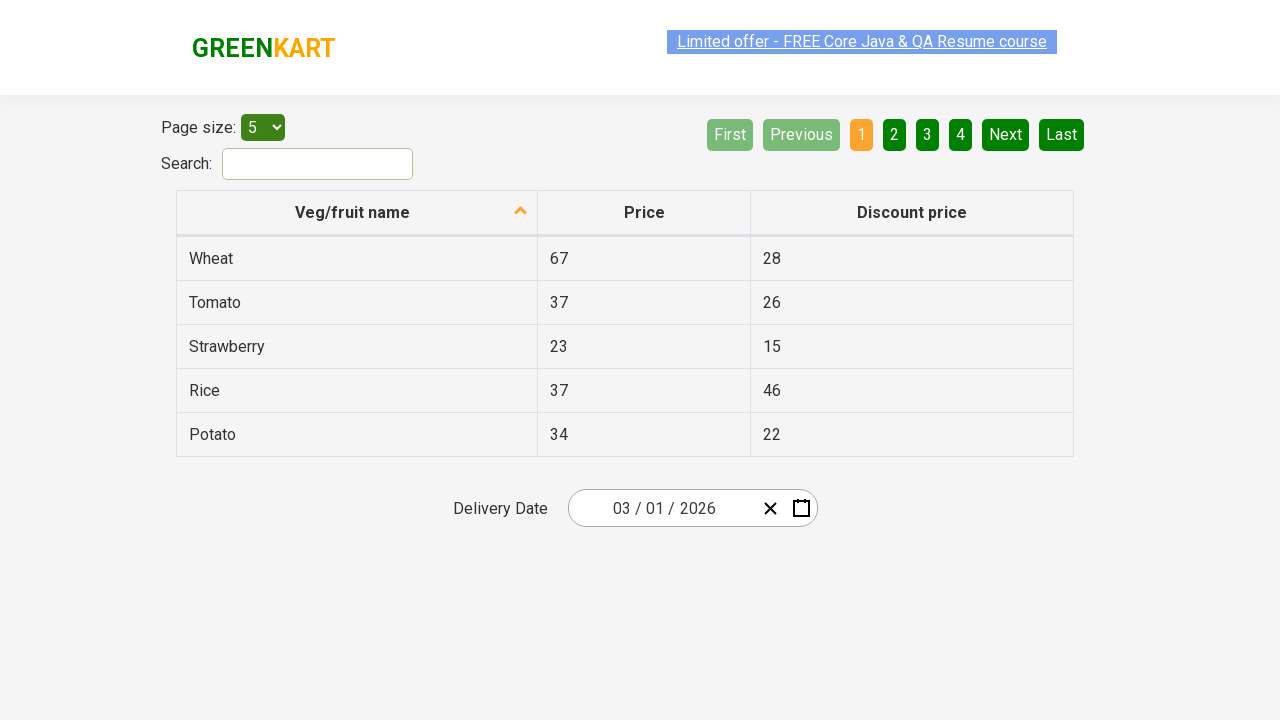

Search field loaded on offers page
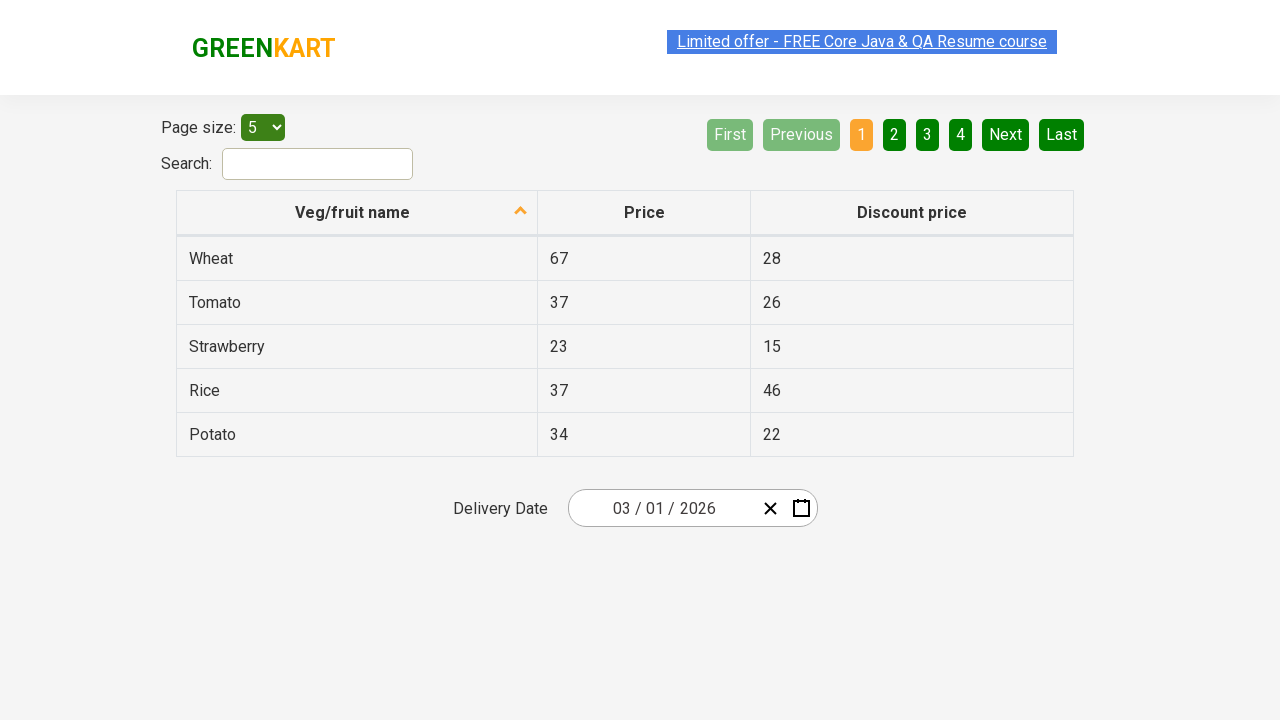

Entered 'Rice' in search field on #search-field
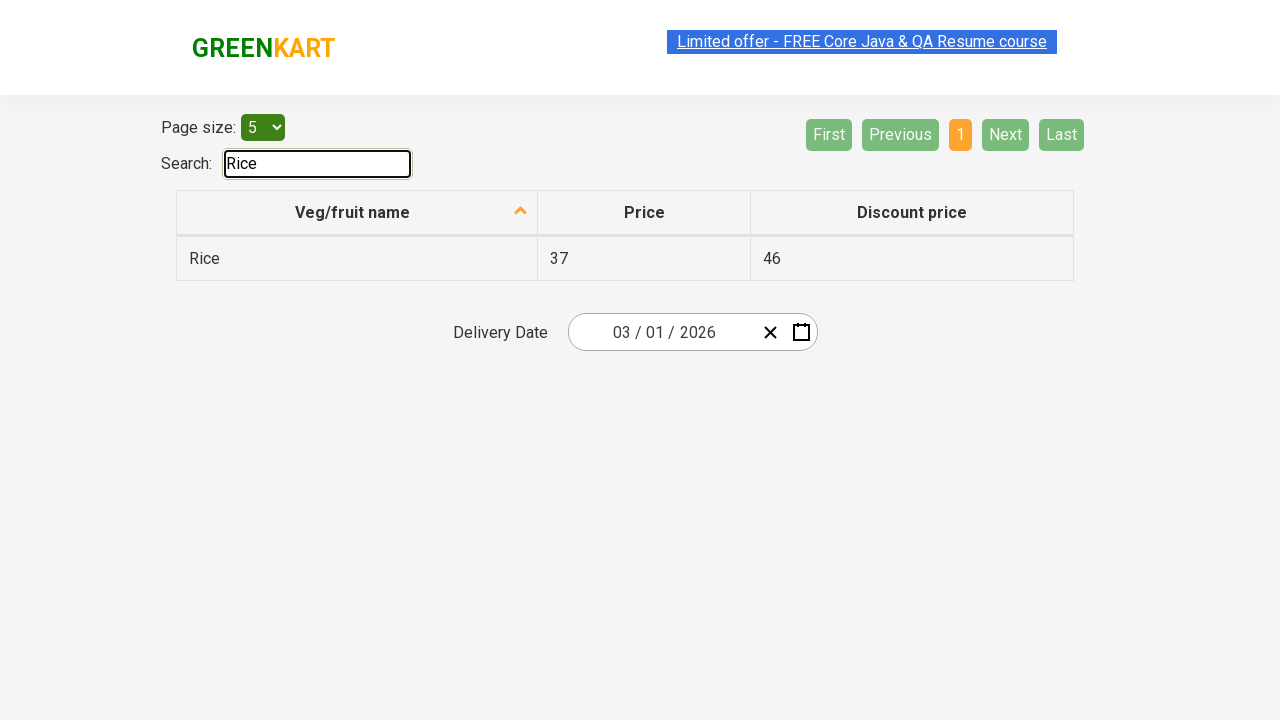

Waited for filtered results to load
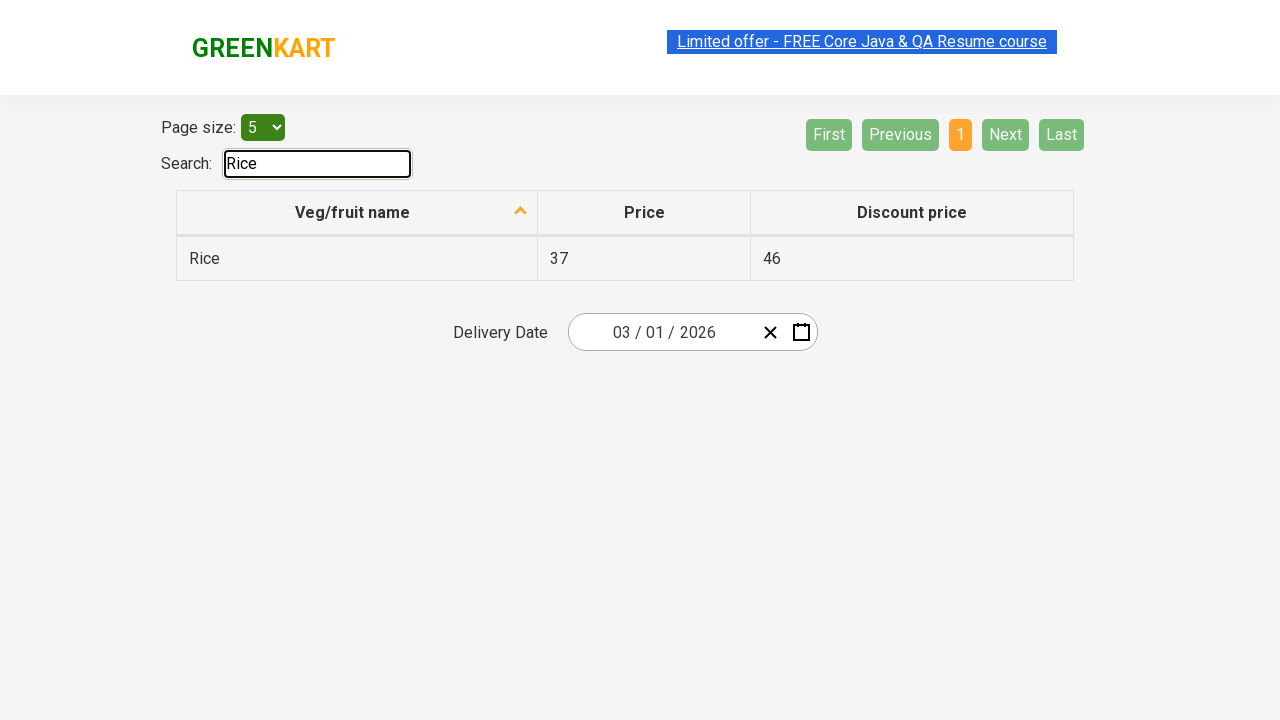

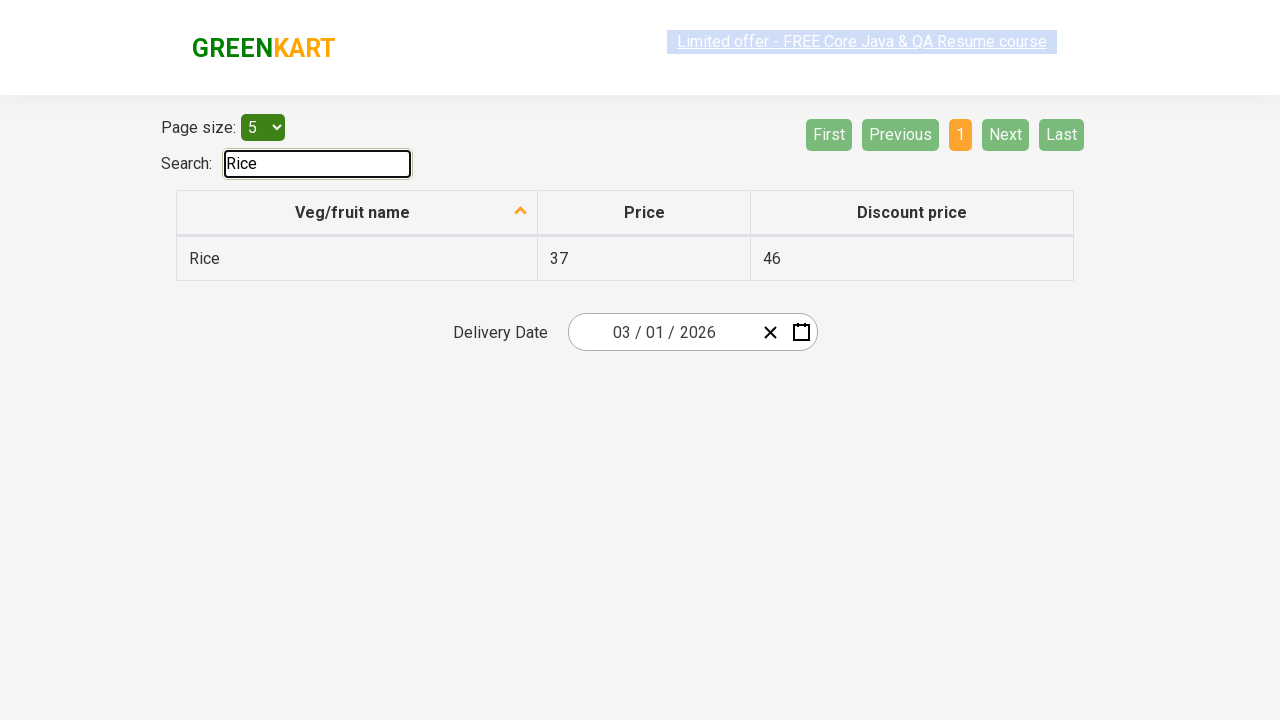